Clicks on the dropdown select element using CSS starts-with selector

Starting URL: https://rahulshettyacademy.com/AutomationPractice/

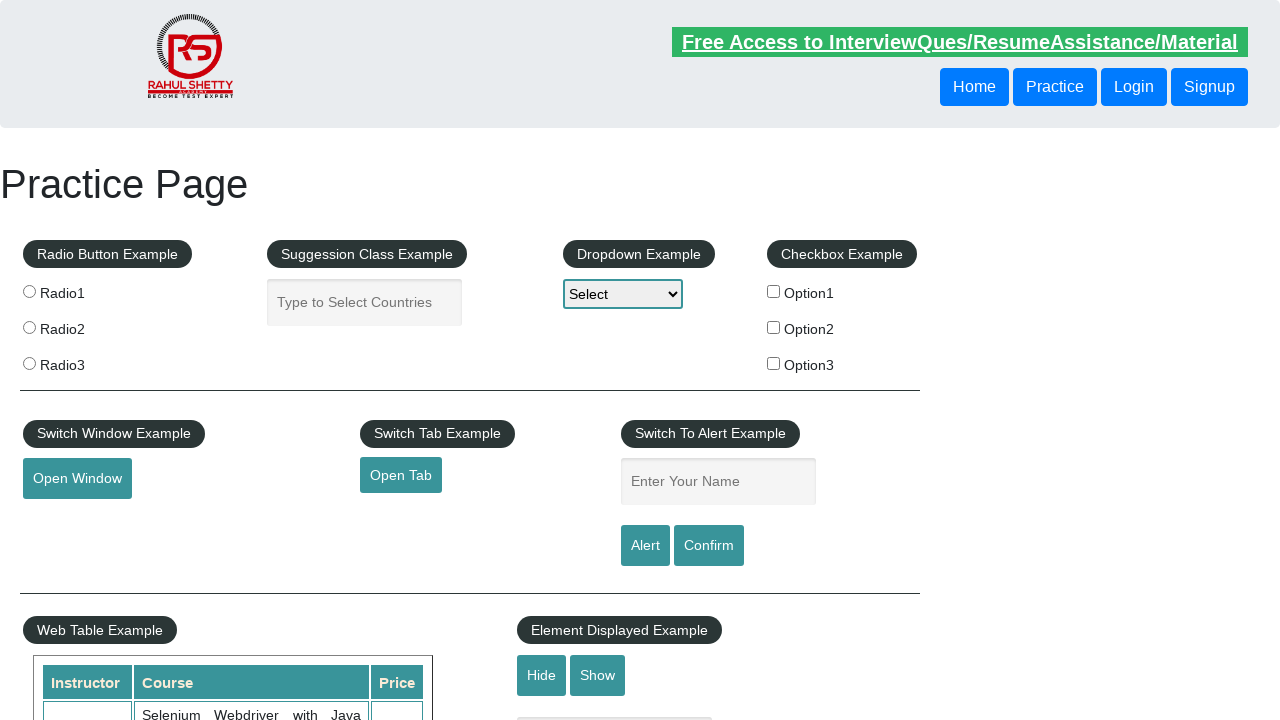

Clicked on dropdown select element using CSS starts-with selector at (623, 294) on select[id^='dropdown-class']
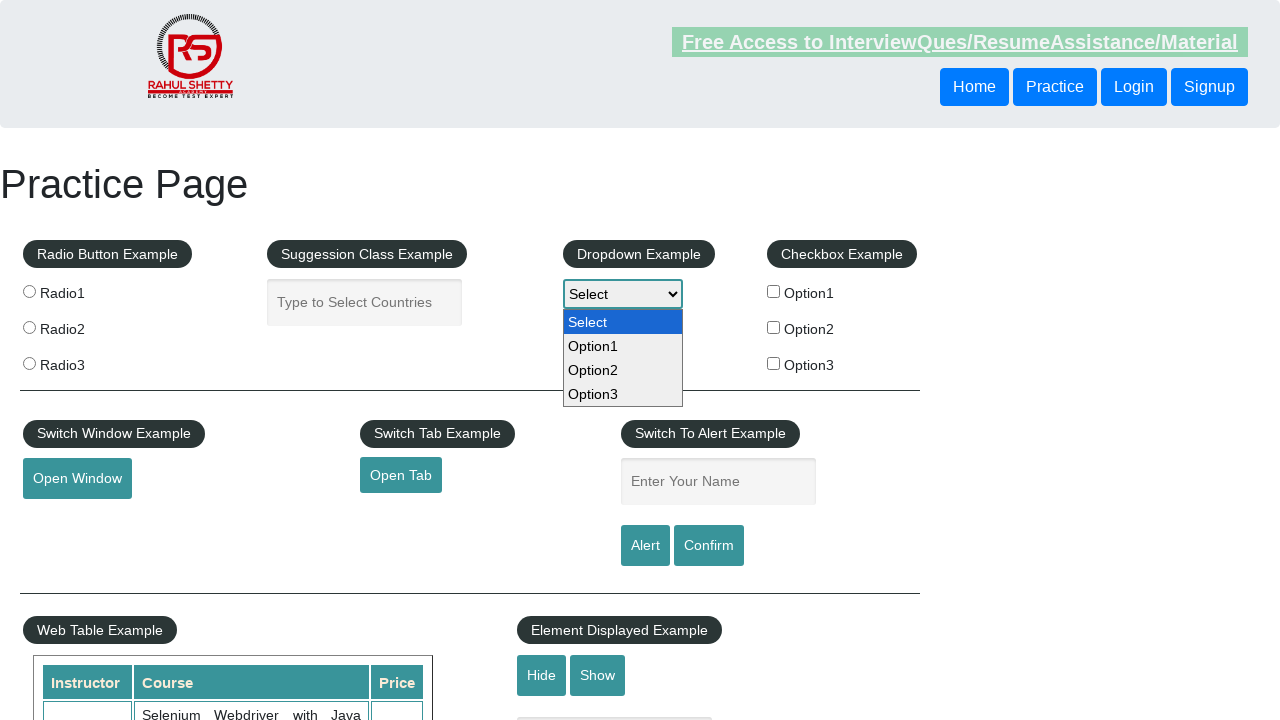

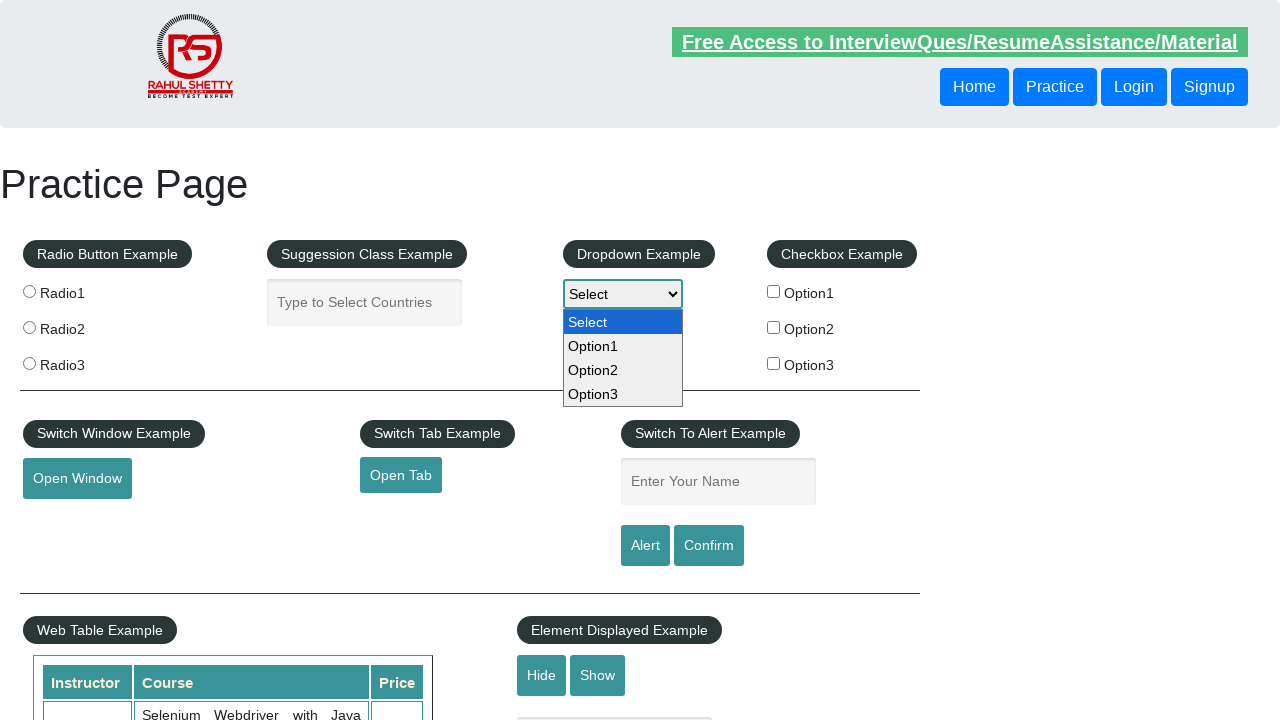